Tests keyboard input functionality by clicking on a name field, entering text, and clicking a button

Starting URL: https://formy-project.herokuapp.com/keypress

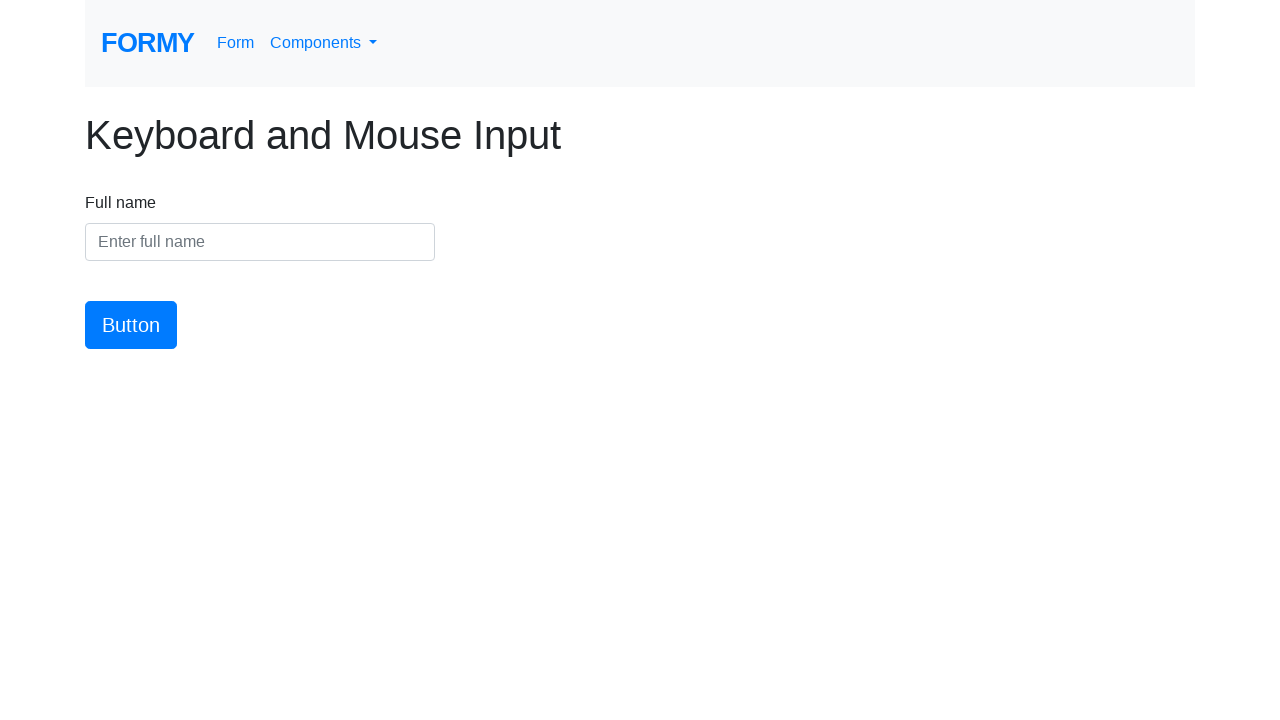

Clicked on the name input field at (260, 242) on #name
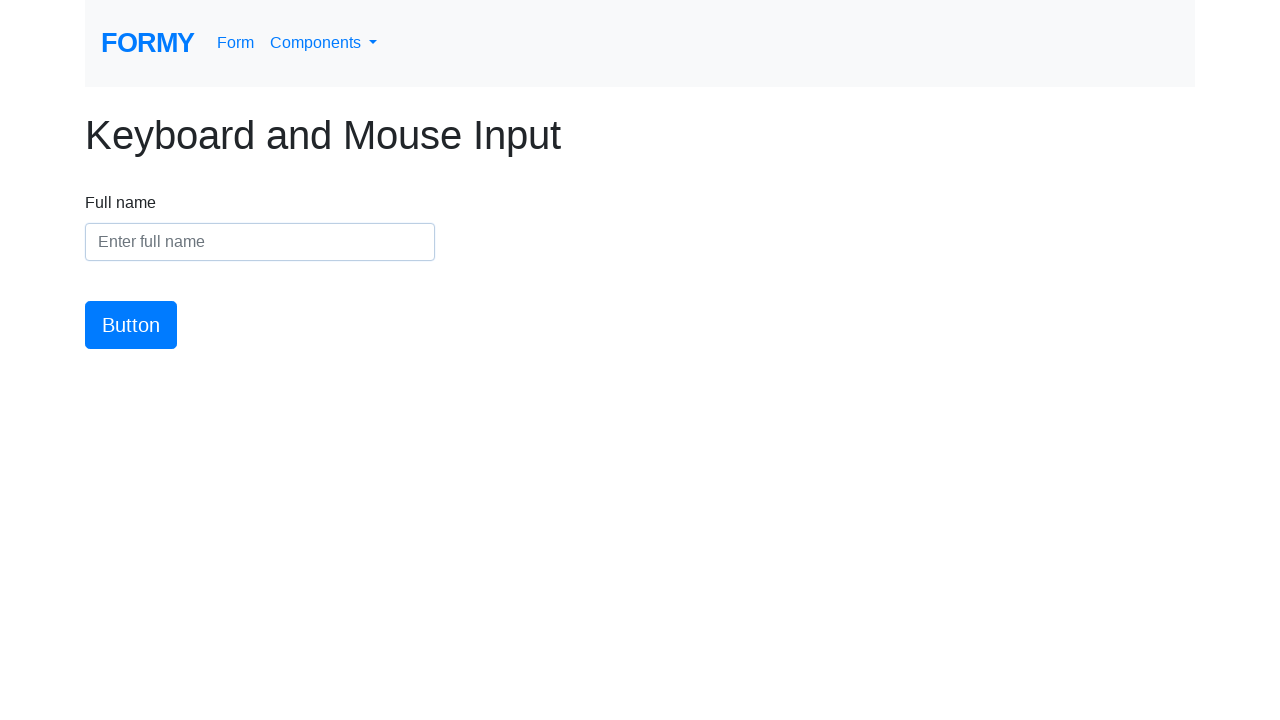

Entered 'John Doe' into the name field on #name
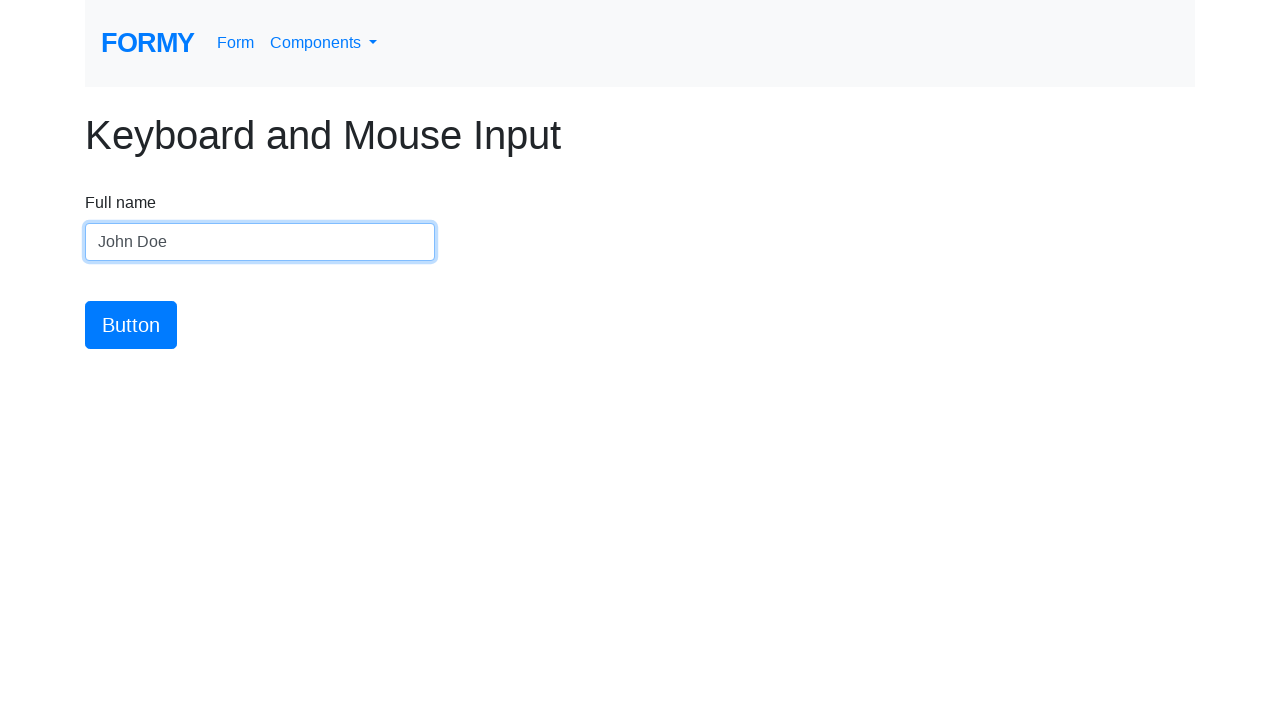

Clicked the submit button at (131, 325) on #button
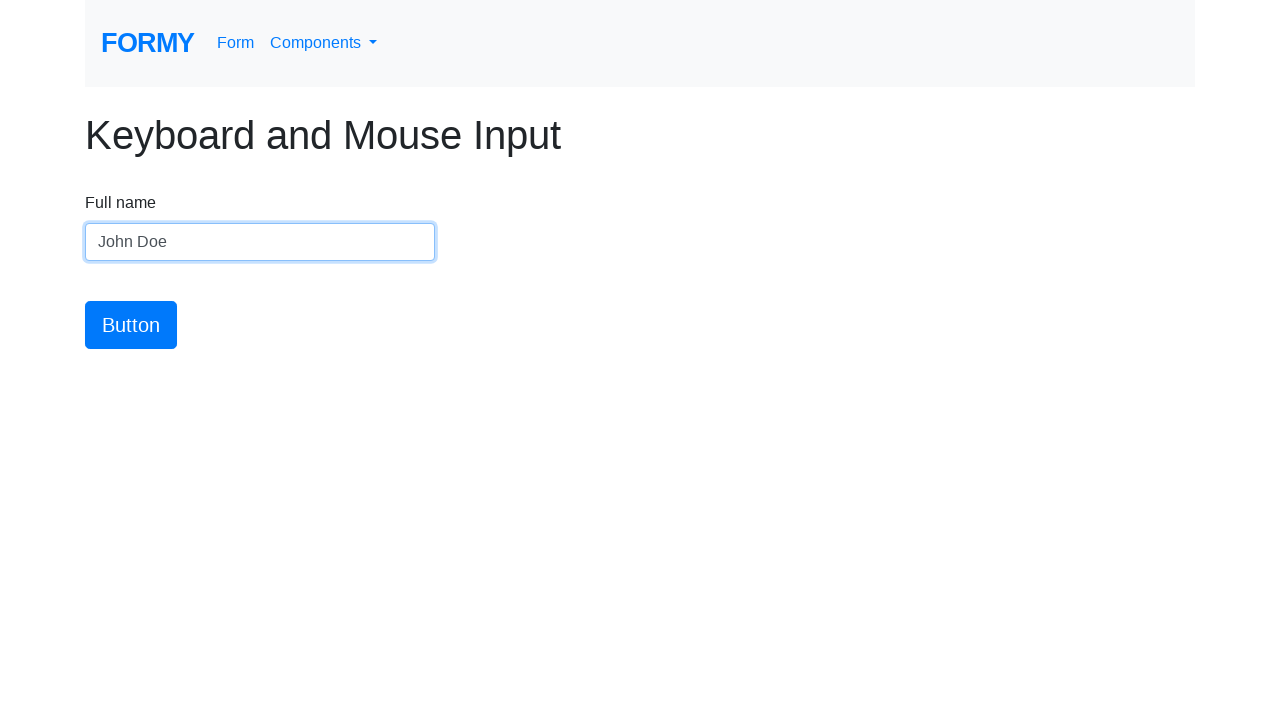

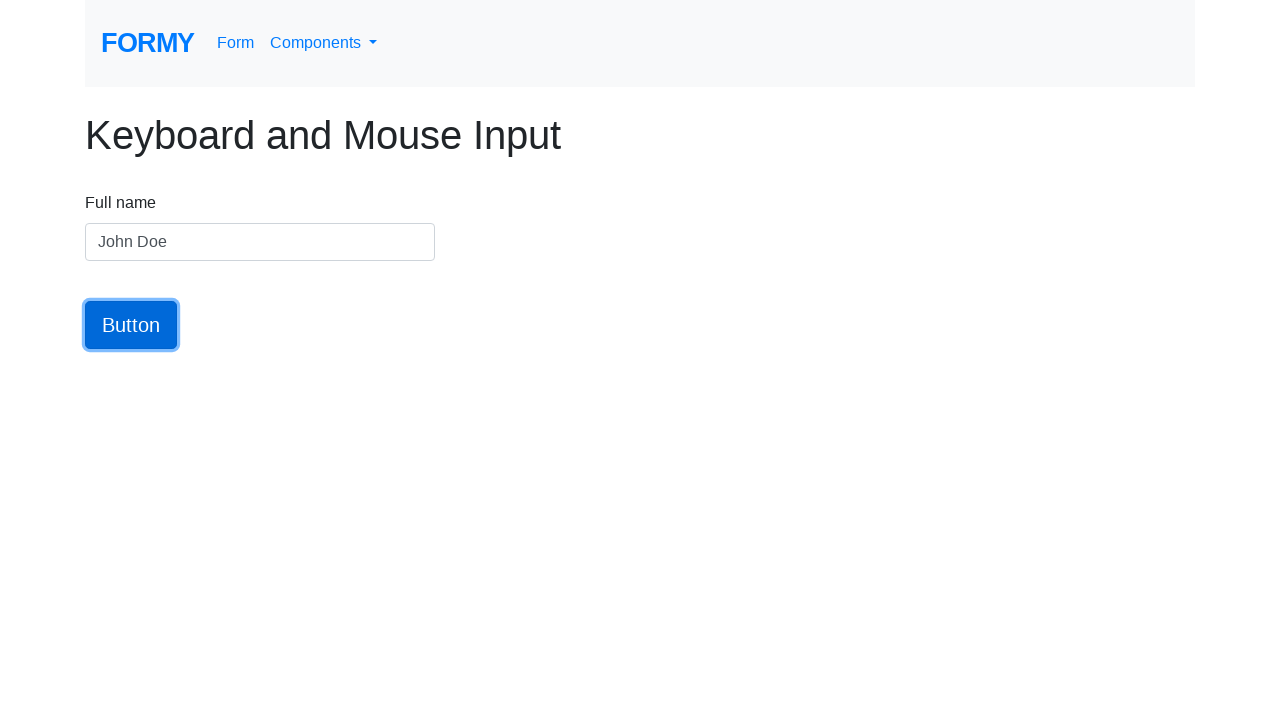